Tests checkbox functionality by verifying initial state, clicking a checkbox, and confirming the selection state changes

Starting URL: https://rahulshettyacademy.com/dropdownsPractise/

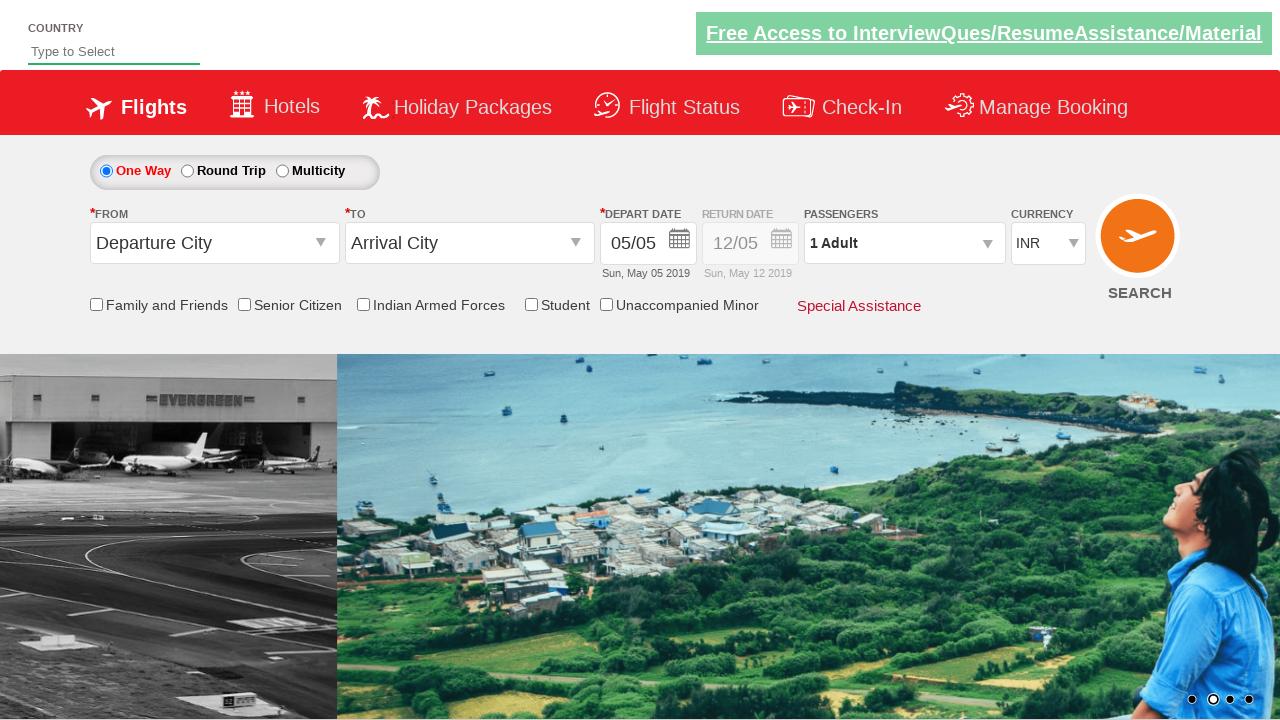

Located Friends & Family checkbox element
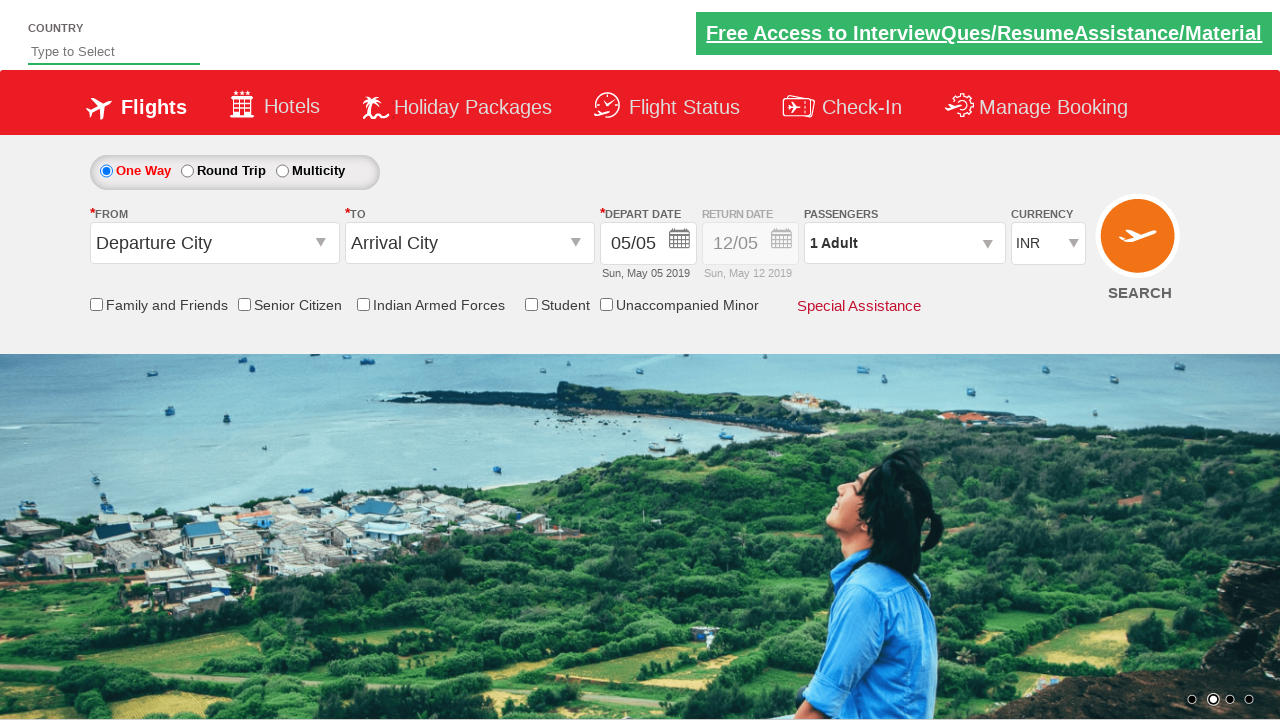

Verified checkbox is initially unchecked
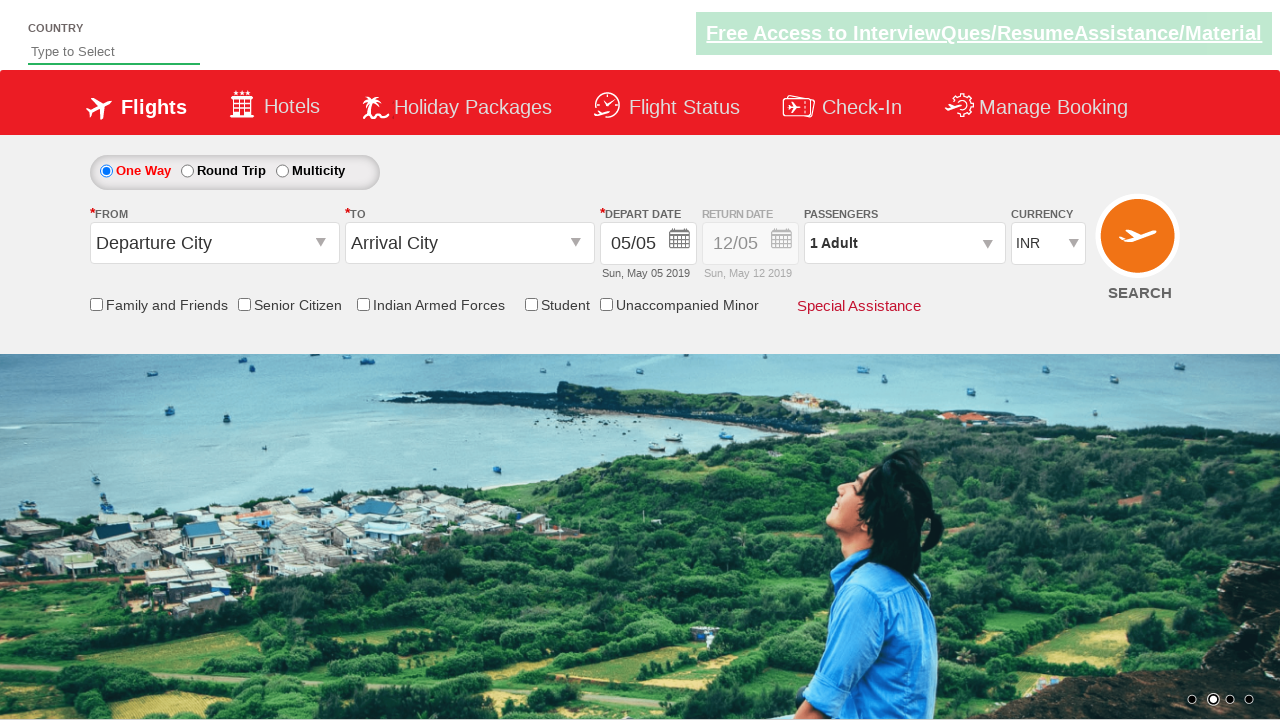

Clicked the Friends & Family checkbox at (96, 304) on input[id*='ctl00_mainContent_chk_friendsandfamily']
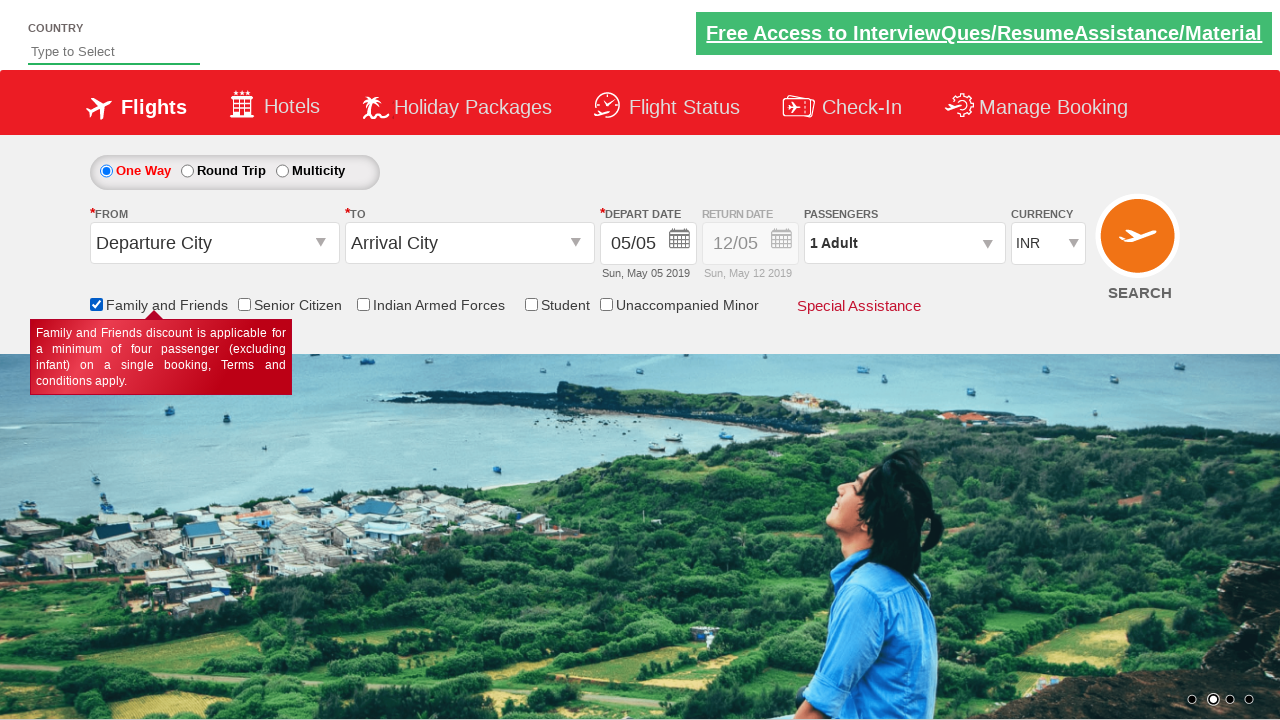

Verified checkbox is now checked after clicking
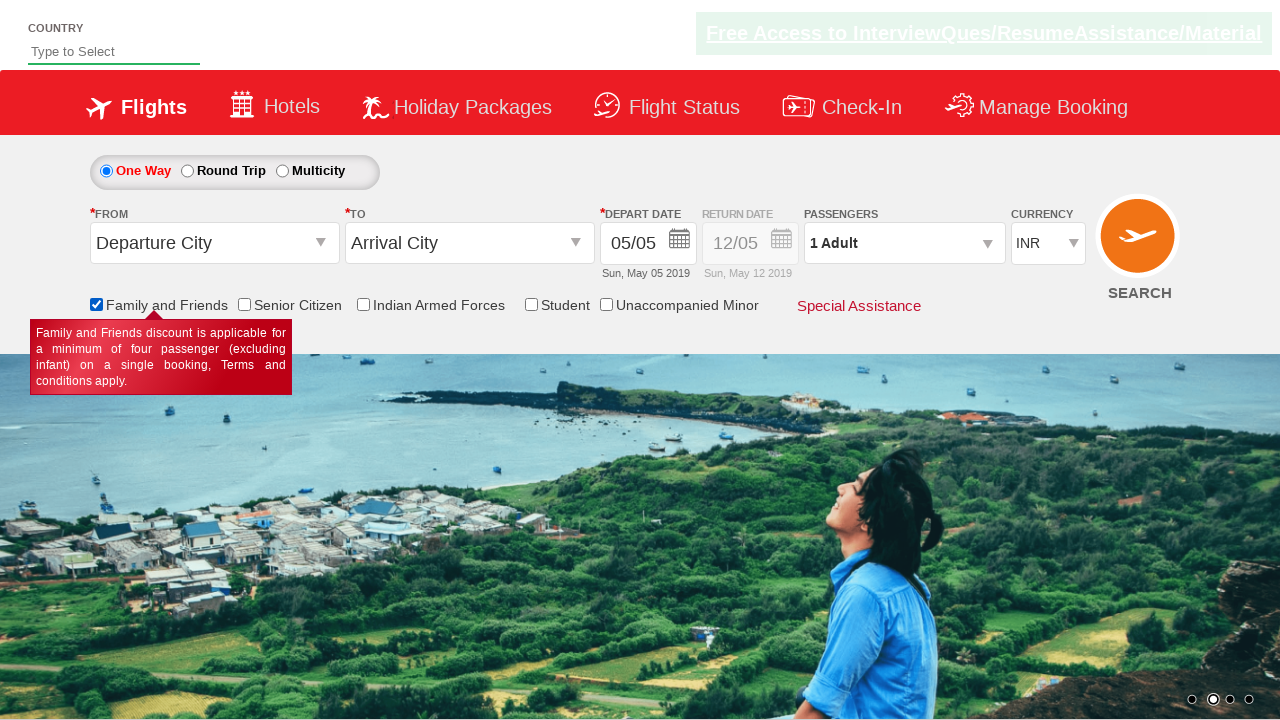

Counted total checkboxes on page: 6
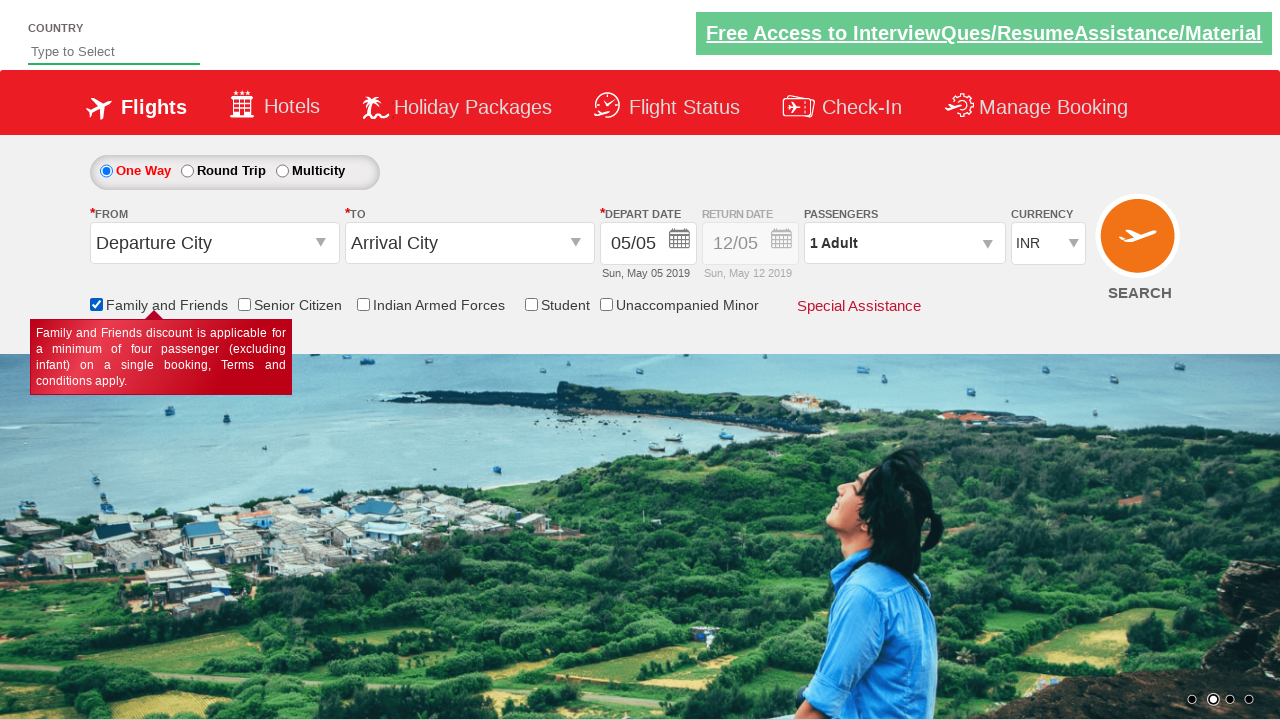

Printed checkbox count: 6
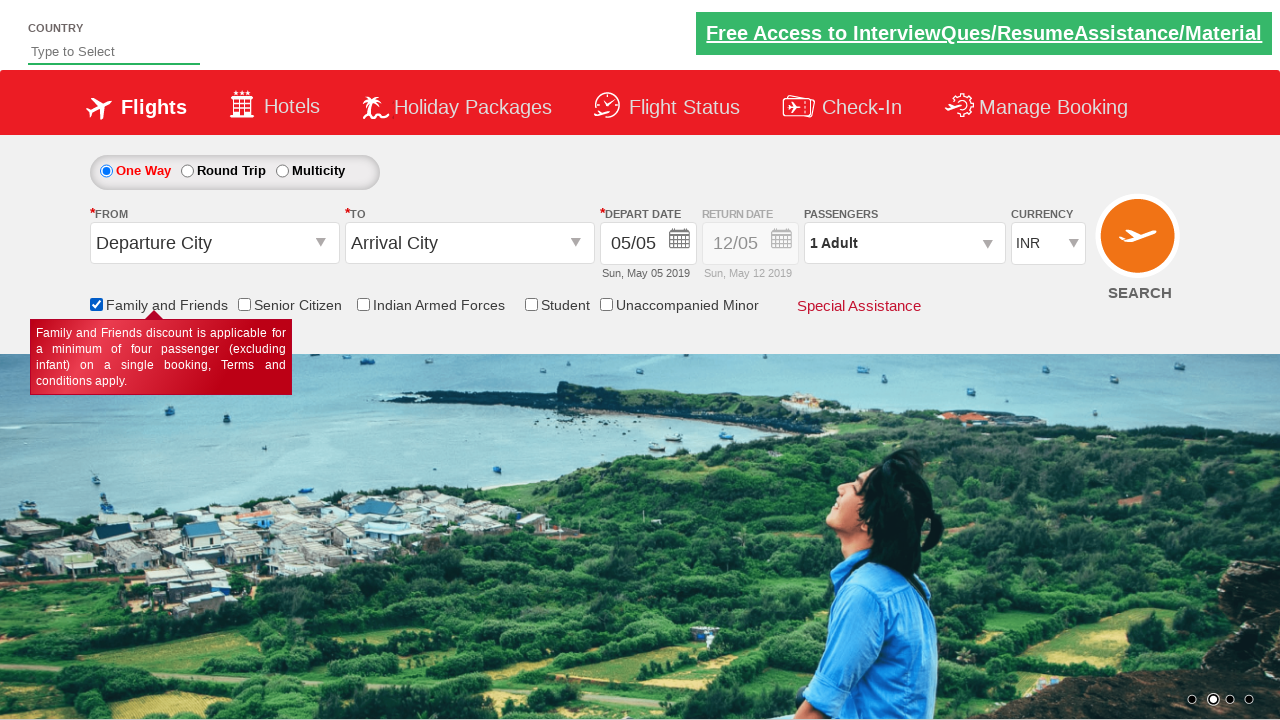

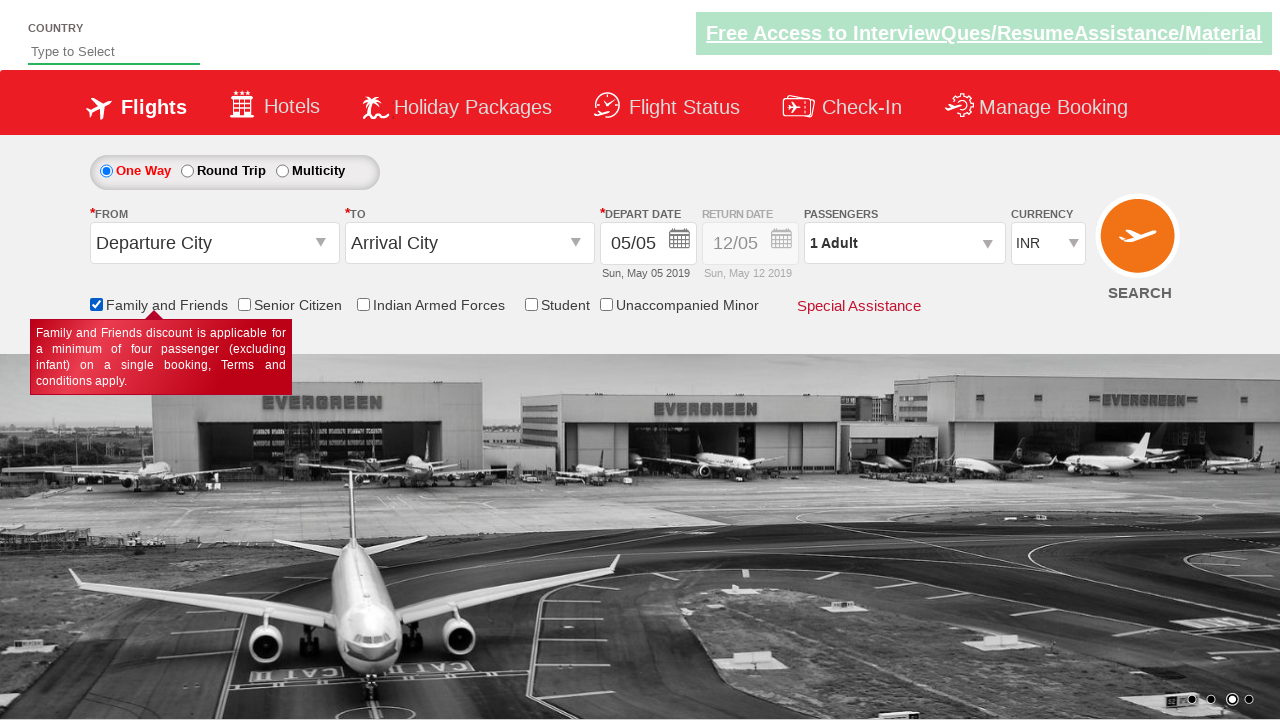